Tests DemoQA website by navigating to Alerts, Frame & Windows section, opening Browser Windows, clicking New Tab button, verifying content in the new tab, and switching back to the original tab

Starting URL: https://demoqa.com/

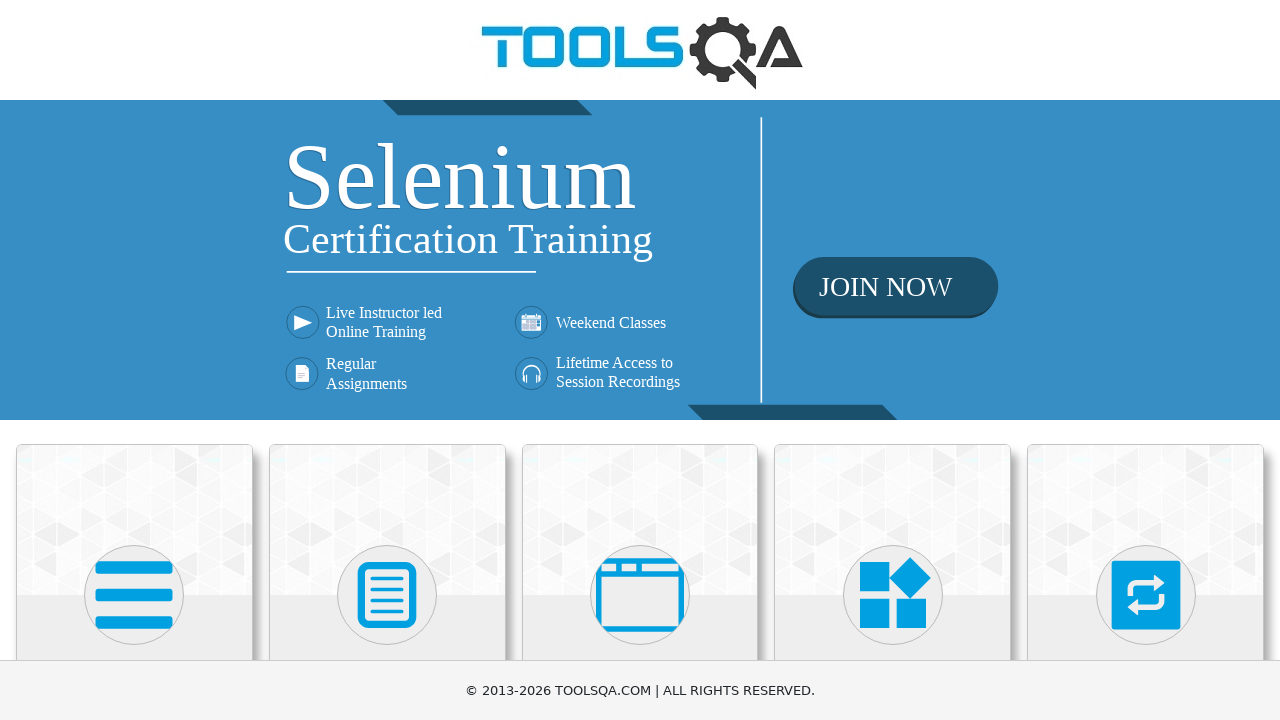

Clicked on Alerts, Frame & Windows card at (640, 520) on (//*[@class='card mt-4 top-card'])[3]
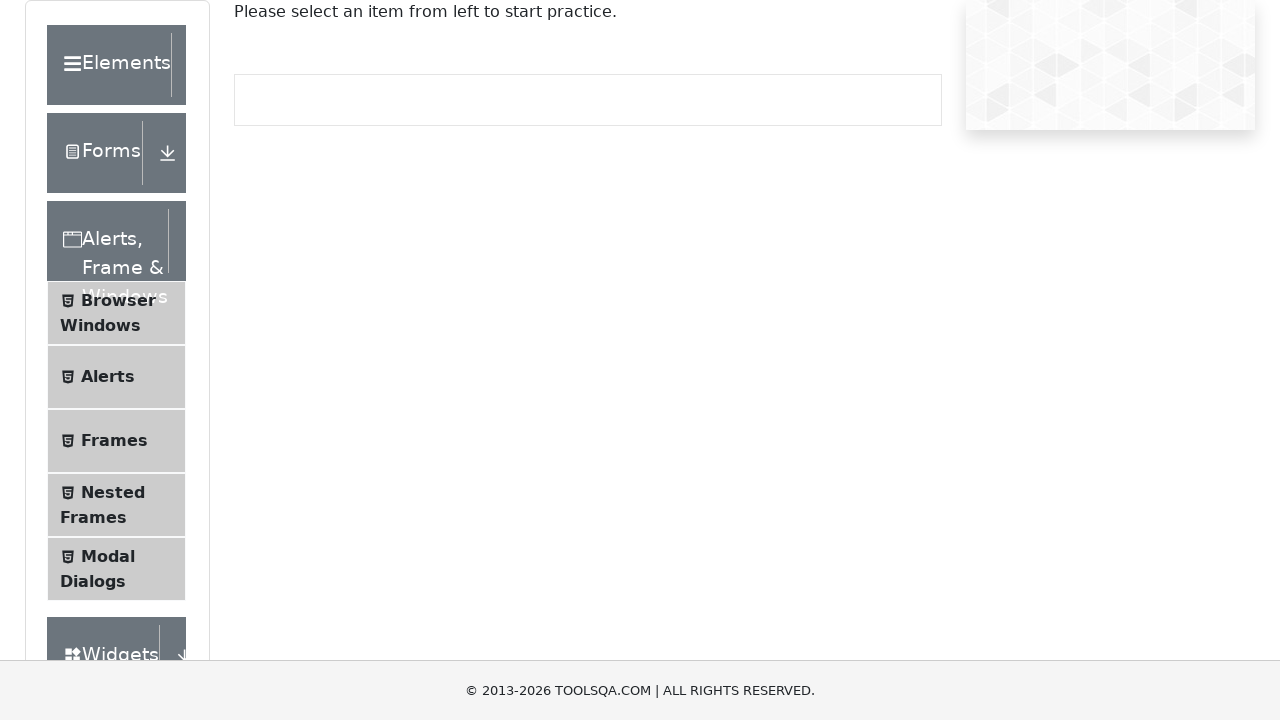

Verified 'Please select an item from left to start practice.' text is visible
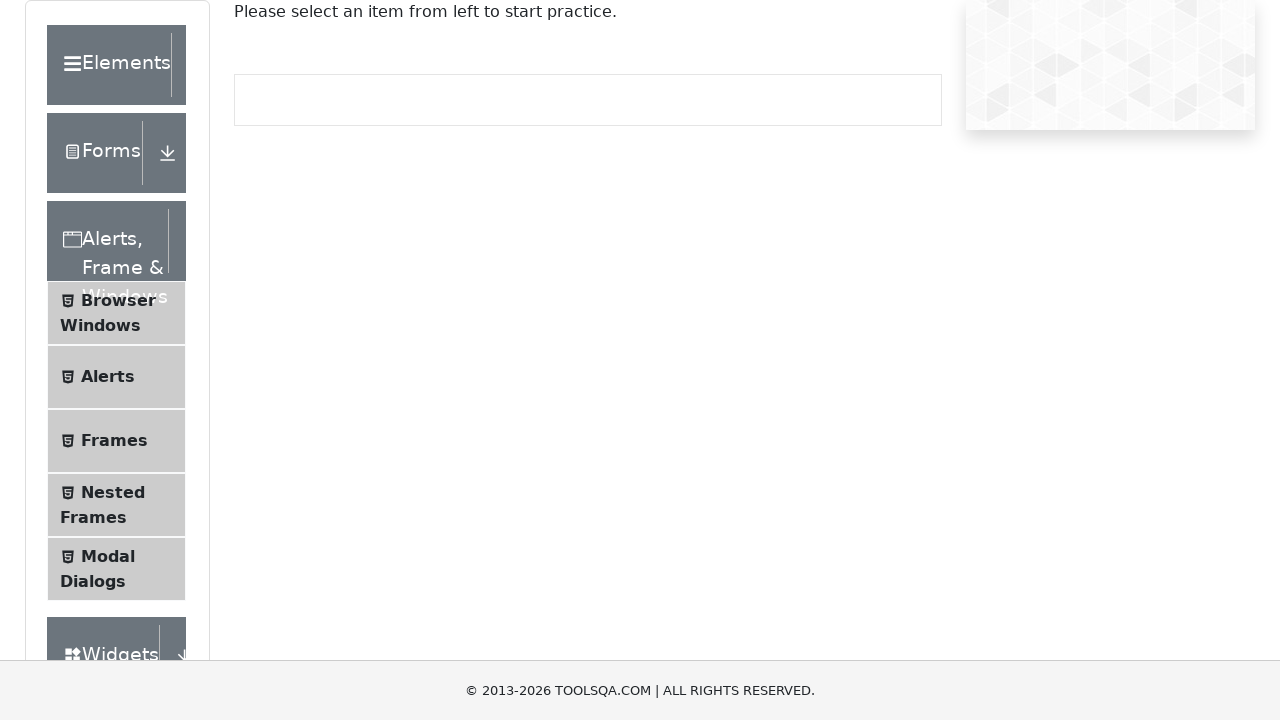

Clicked on Browser Windows from left menu at (116, 313) on xpath=//*[.='Browser Windows']
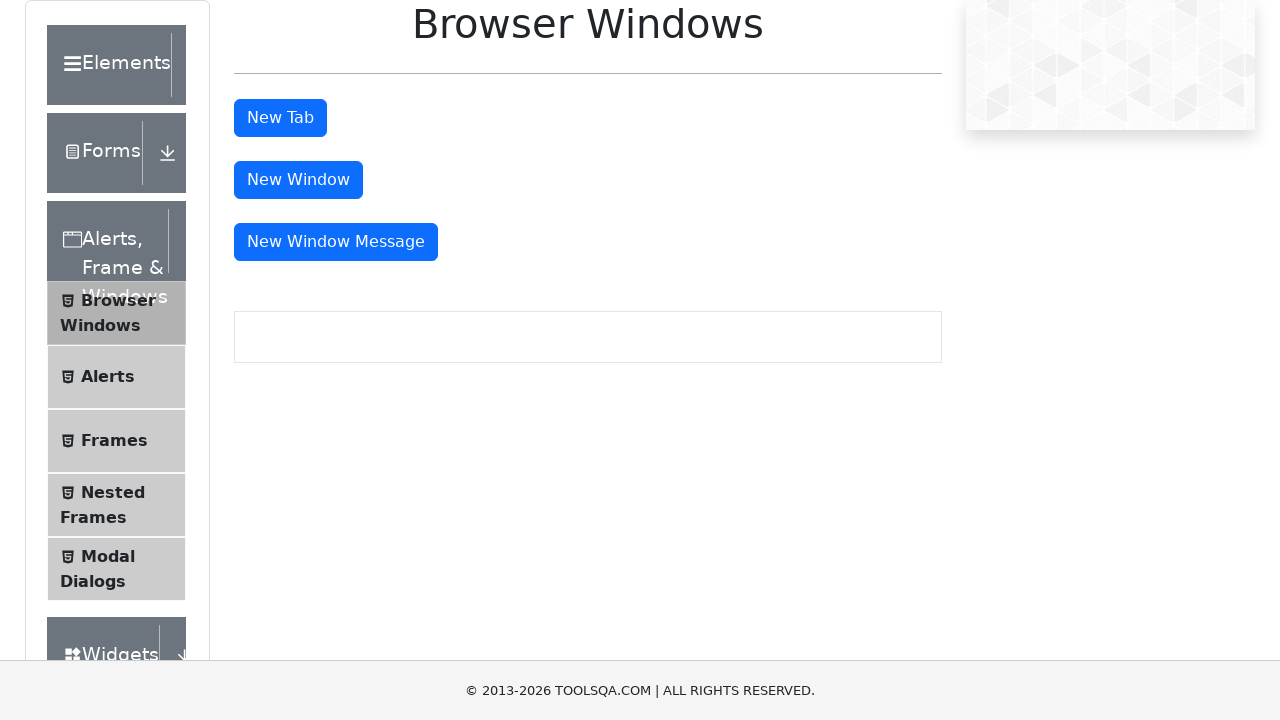

Verified New Tab button is visible
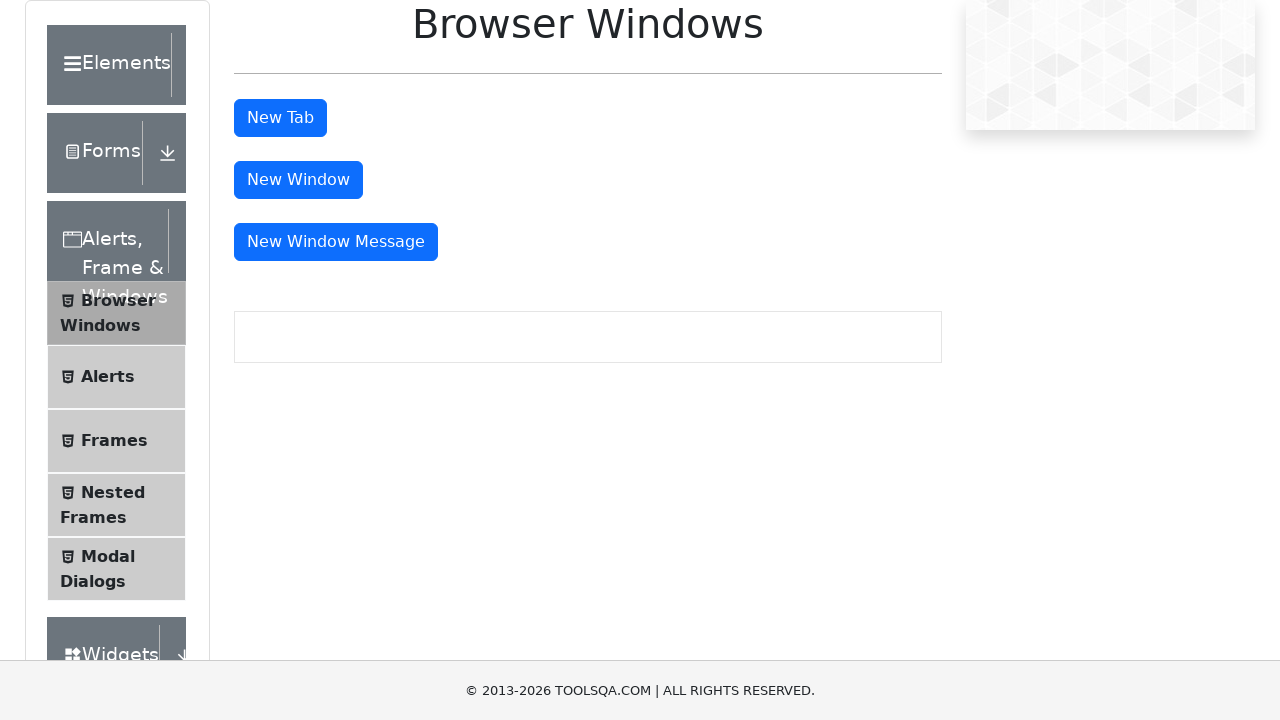

Clicked New Tab button to open new tab at (280, 118) on xpath=//*[@id='tabButton']
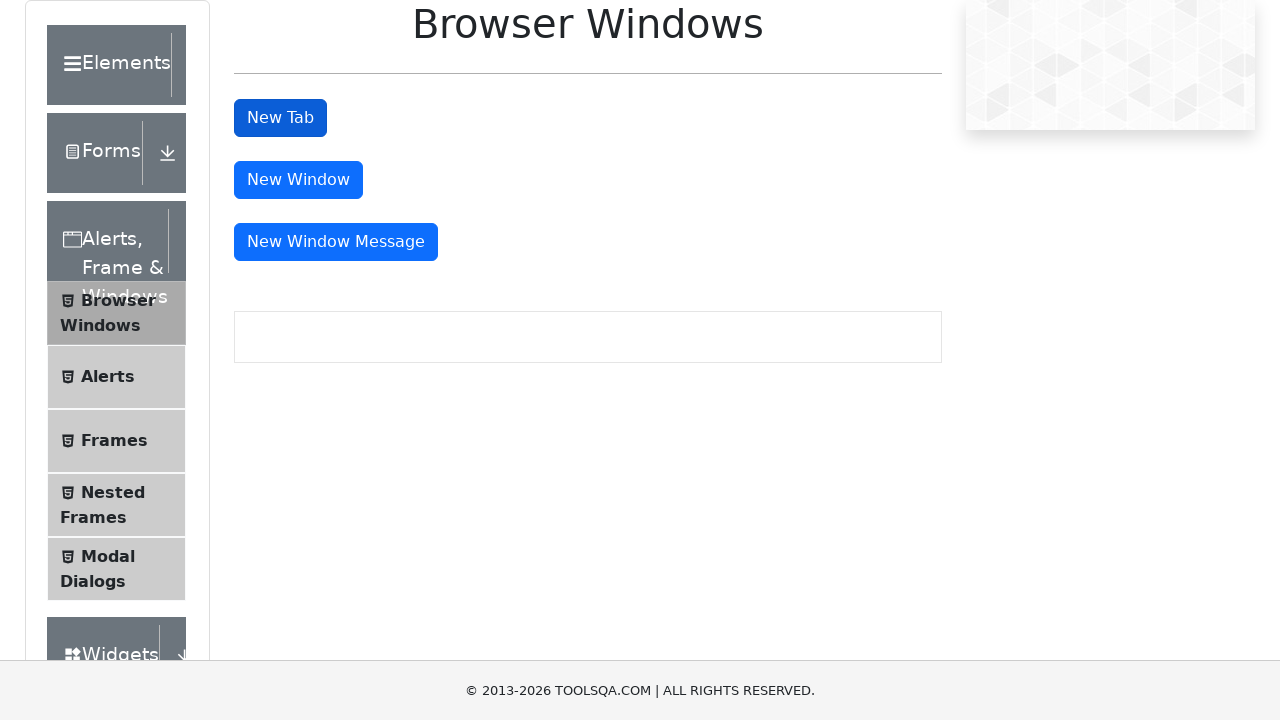

Switched to new tab and verified 'This is a sample page' heading is visible
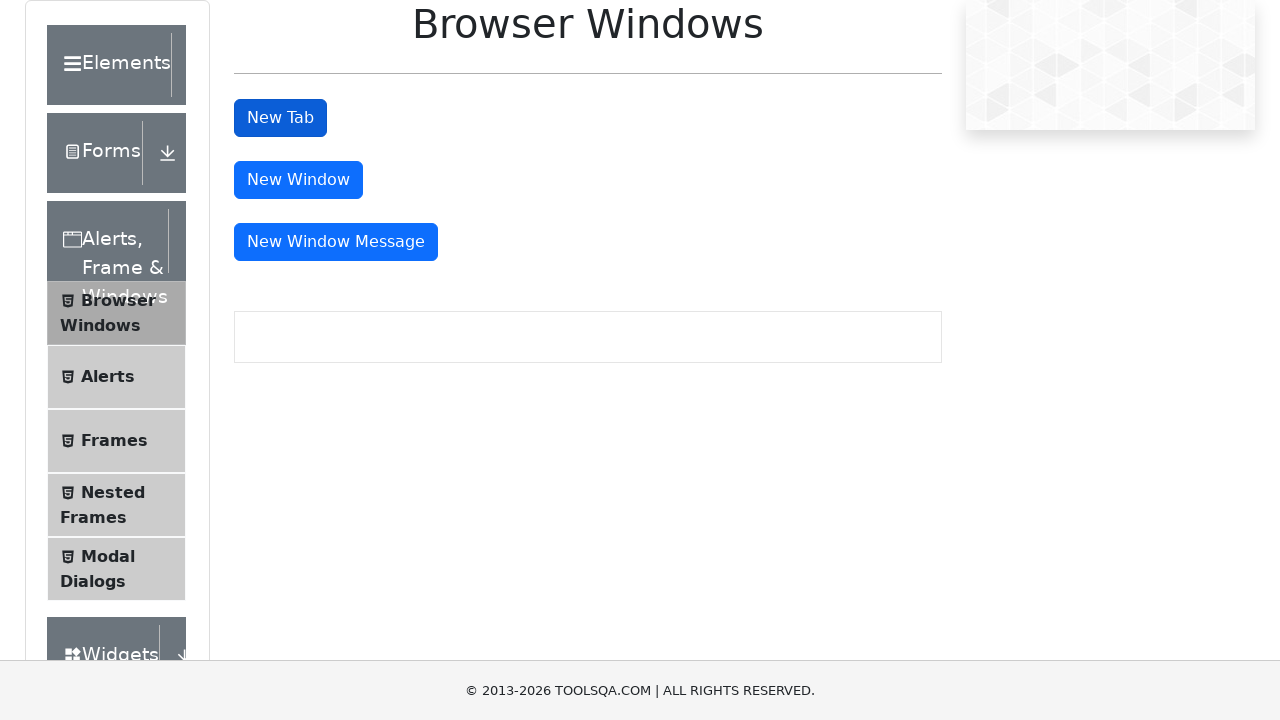

Switched back to original tab and verified New Tab button is still visible
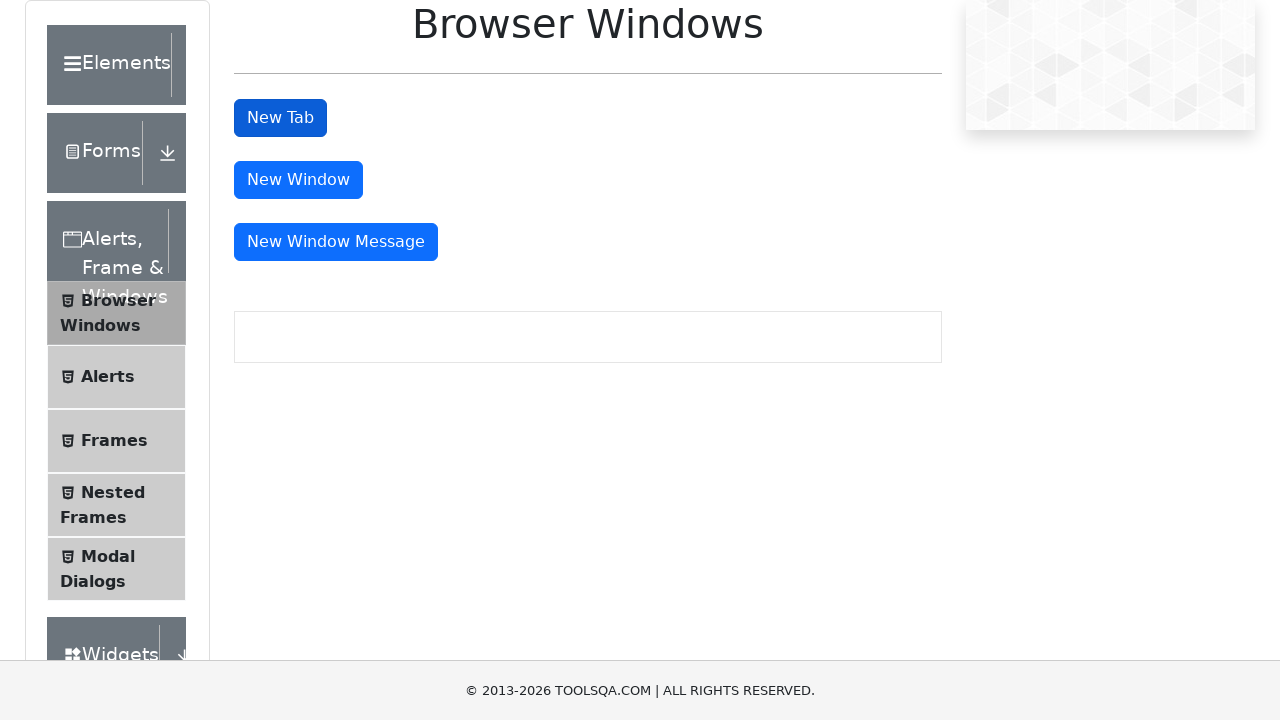

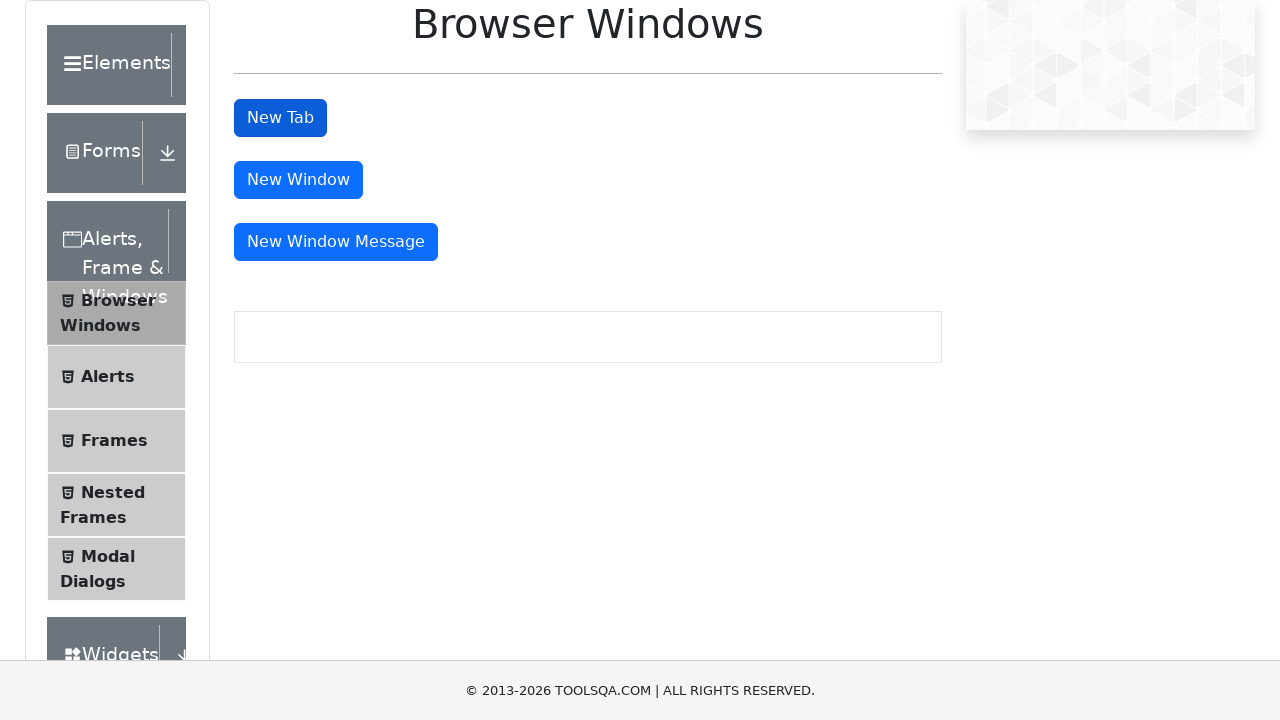